Tests basic navigation on the Demoblaze e-commerce demo site by clicking on the Laptops category link

Starting URL: https://www.demoblaze.com/index.html

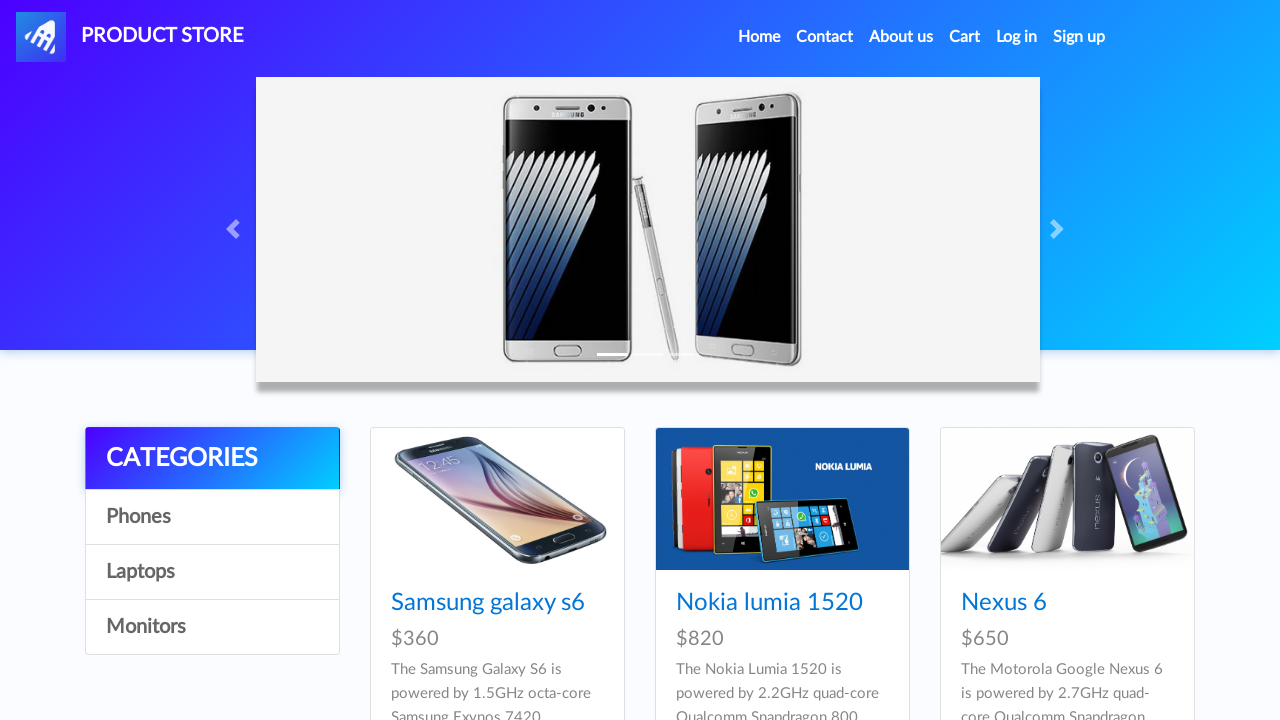

Waited for Laptops link to become visible
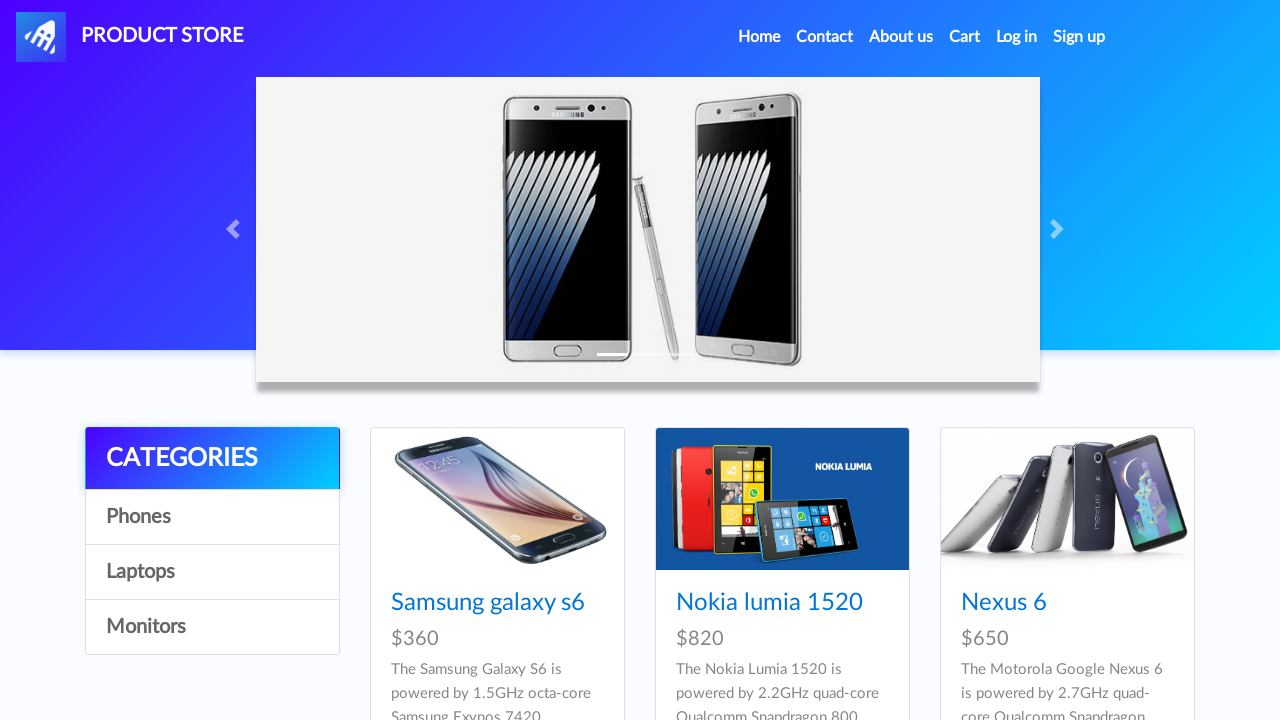

Clicked on Laptops category link at (212, 572) on xpath=//a[.='Laptops']
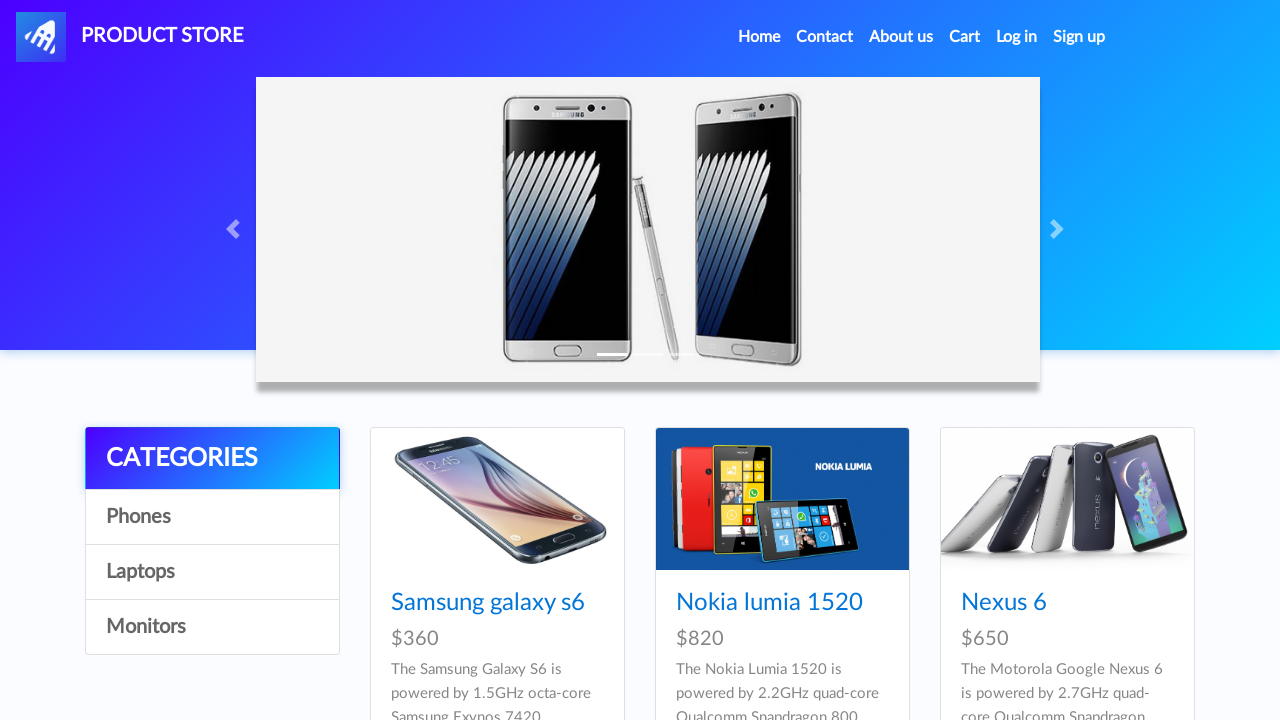

Waited for navigation to complete and page to idle
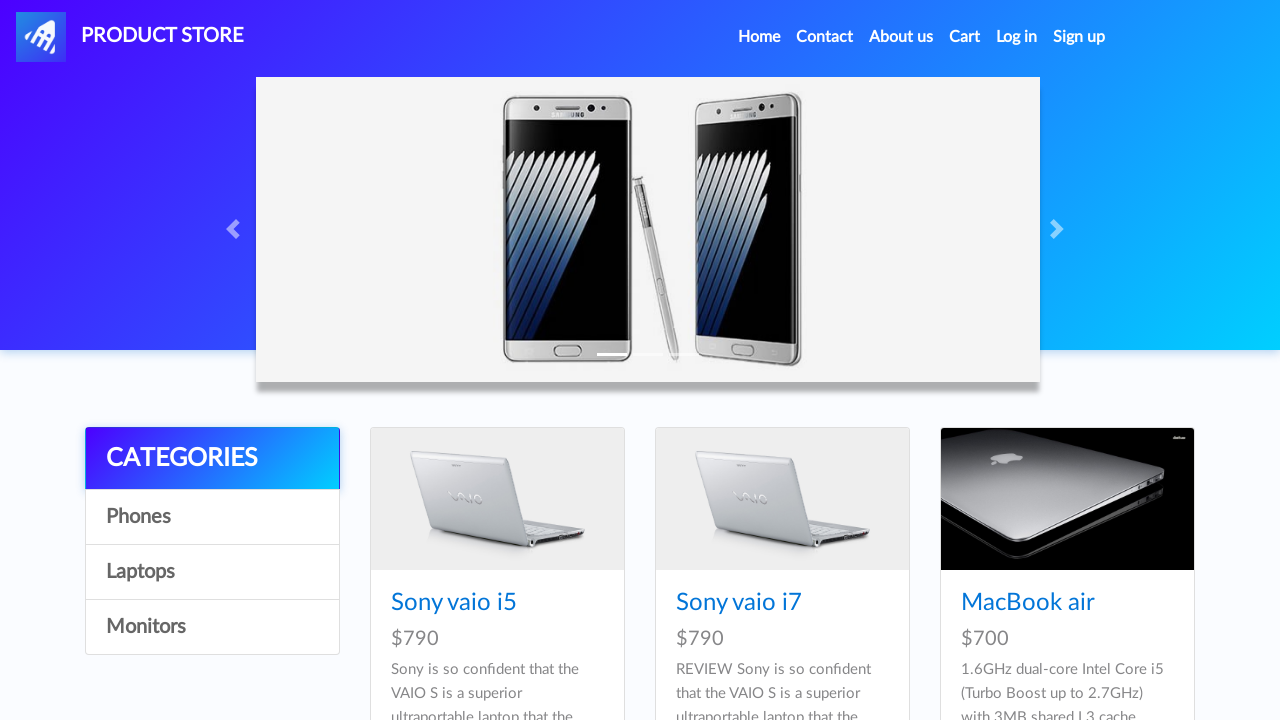

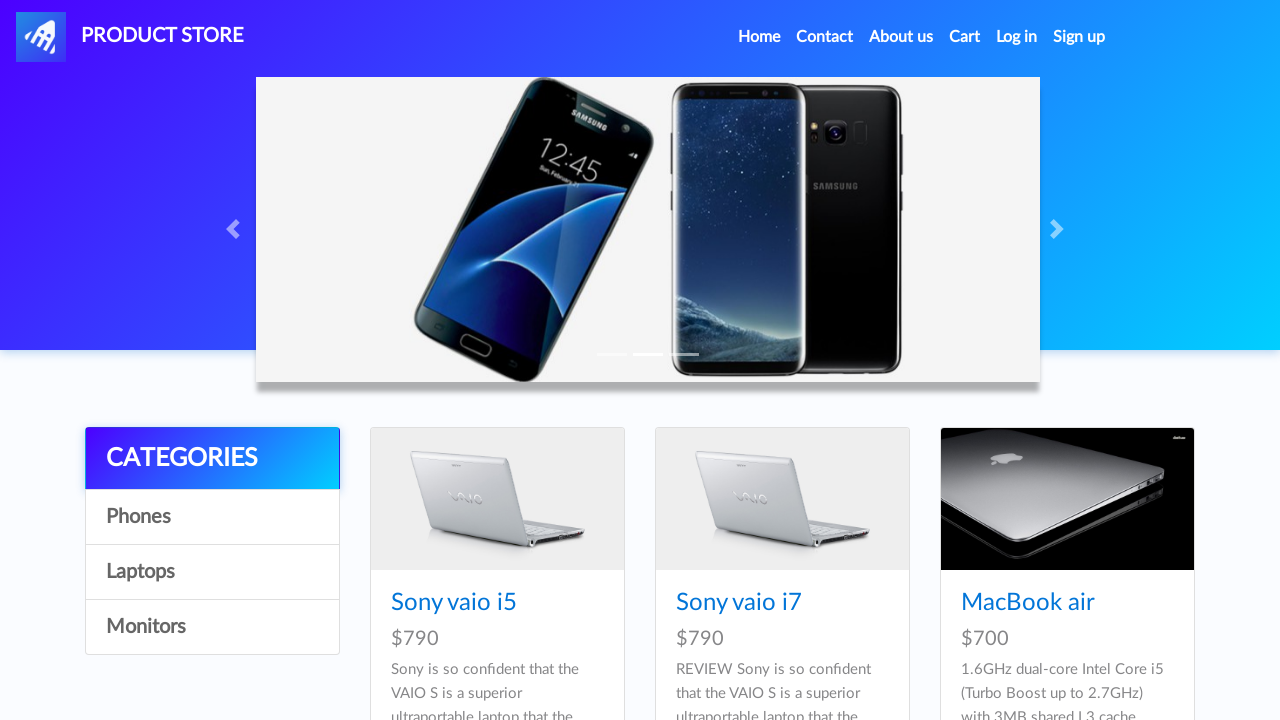